Tests JavaScript Confirm Alert handling by clicking a button that triggers a JS Confirm dialog, dismissing (canceling) it, and verifying the cancel result is displayed.

Starting URL: https://automationfc.github.io/basic-form/

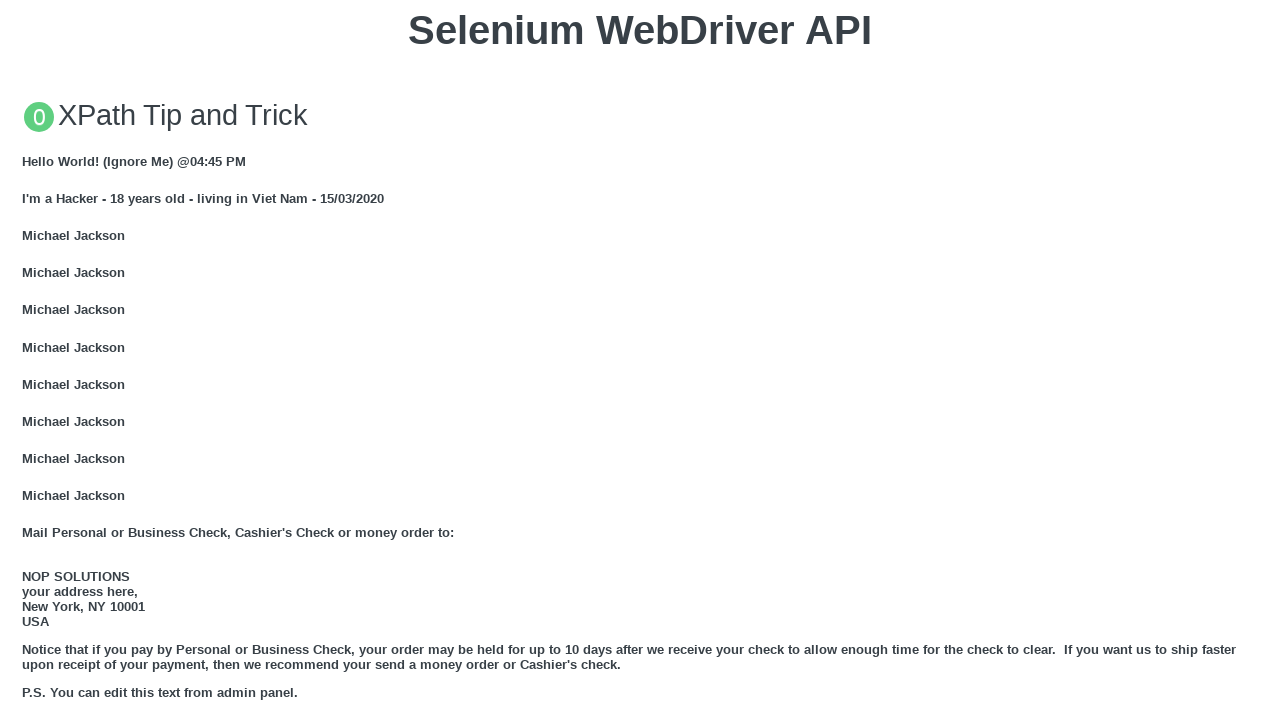

Set up dialog handler to dismiss confirm dialog
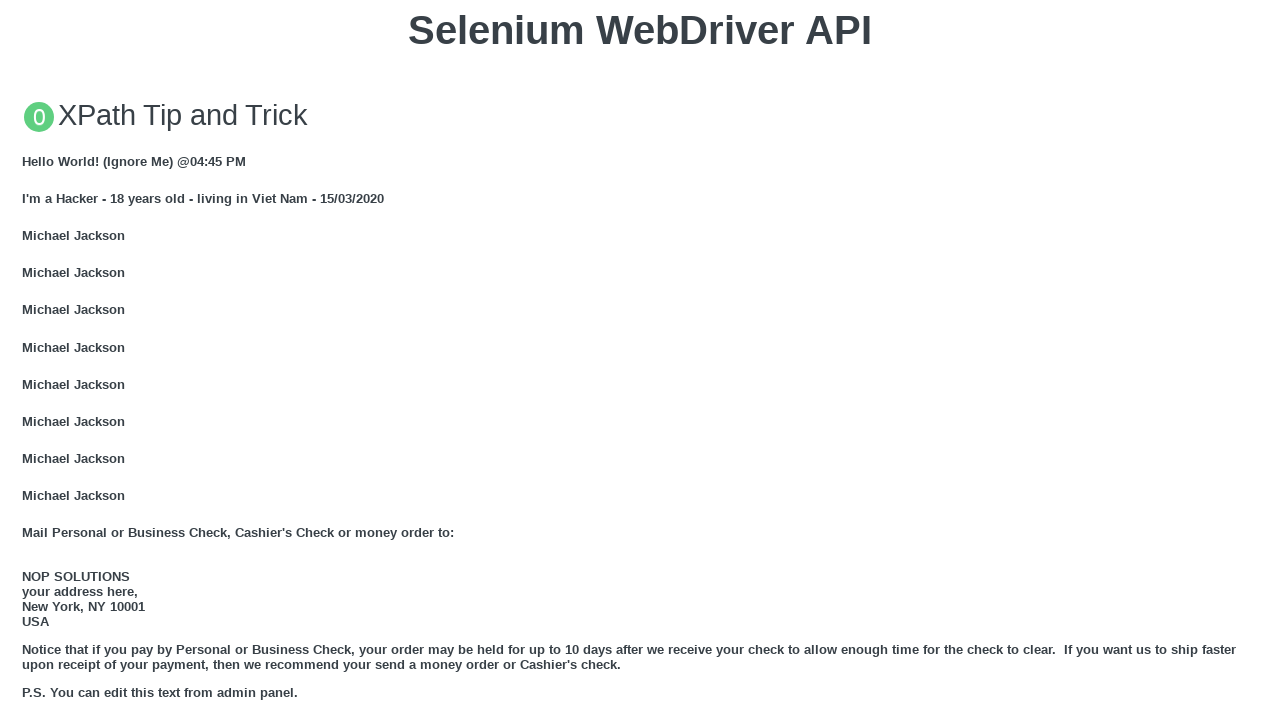

Clicked button to trigger JS Confirm dialog at (640, 360) on xpath=//button[text()='Click for JS Confirm']
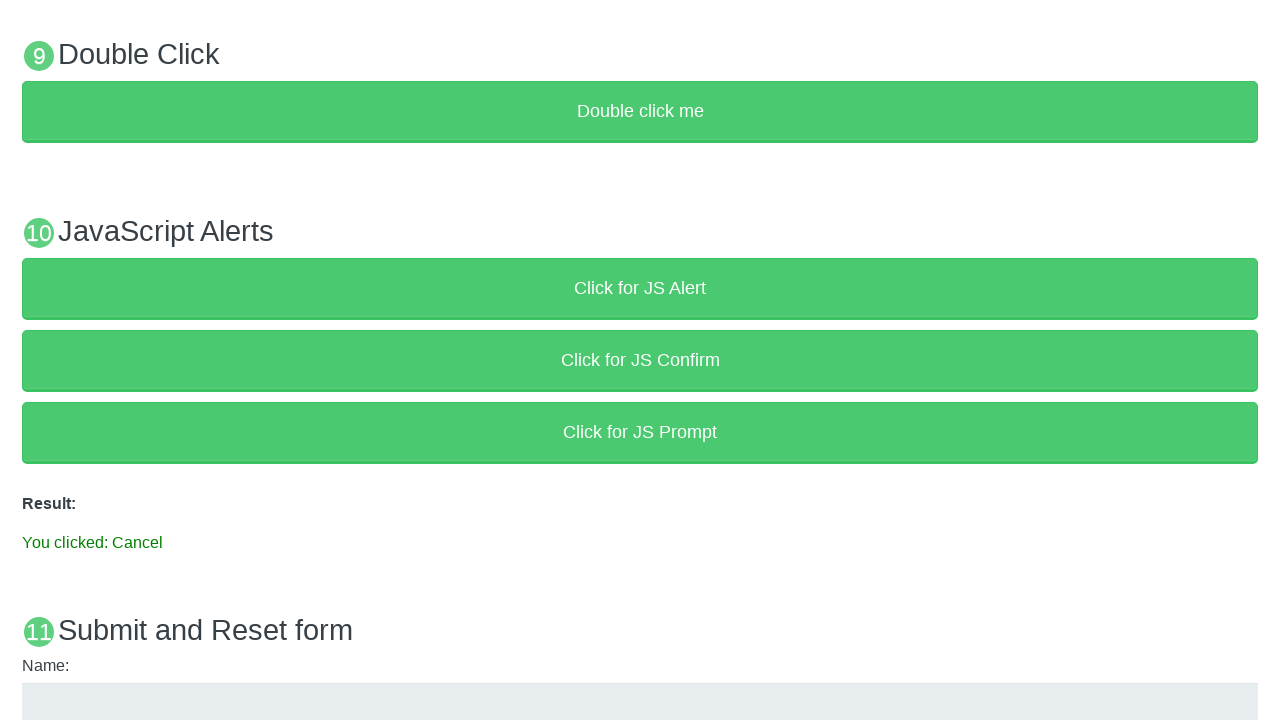

Result message element loaded after dismissing confirm dialog
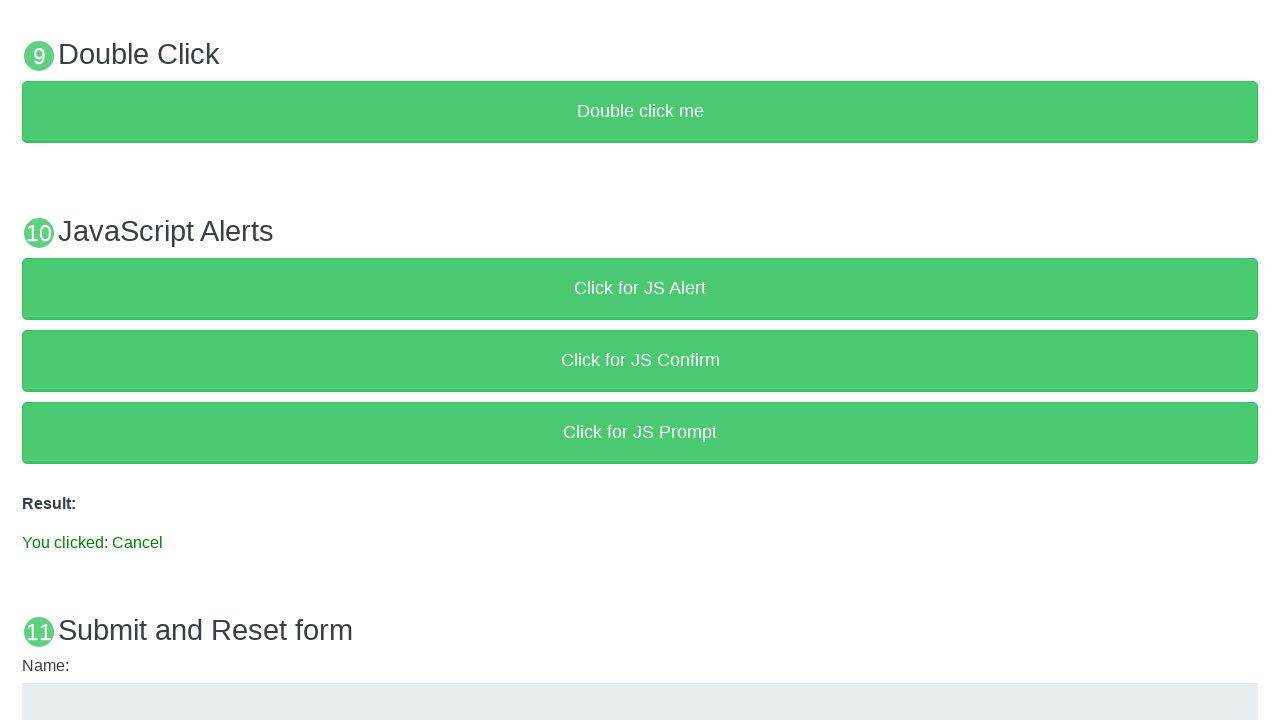

Retrieved result text from page
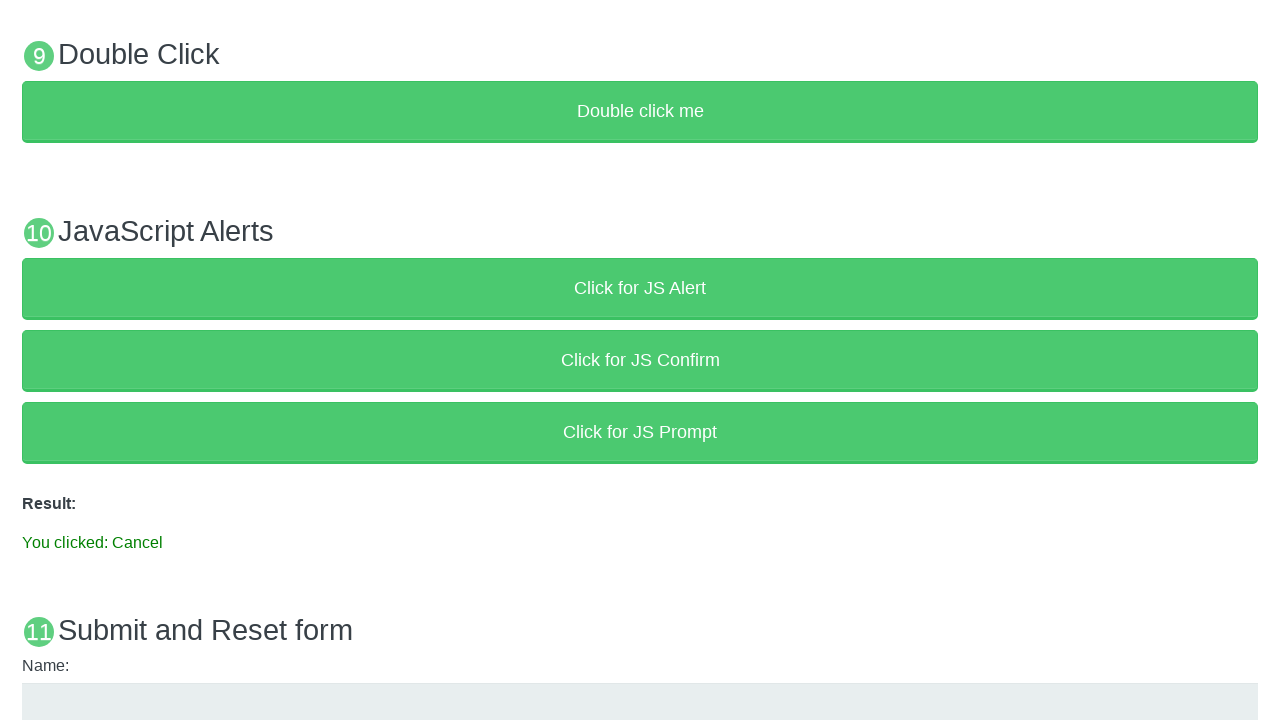

Verified that result text is 'You clicked: Cancel'
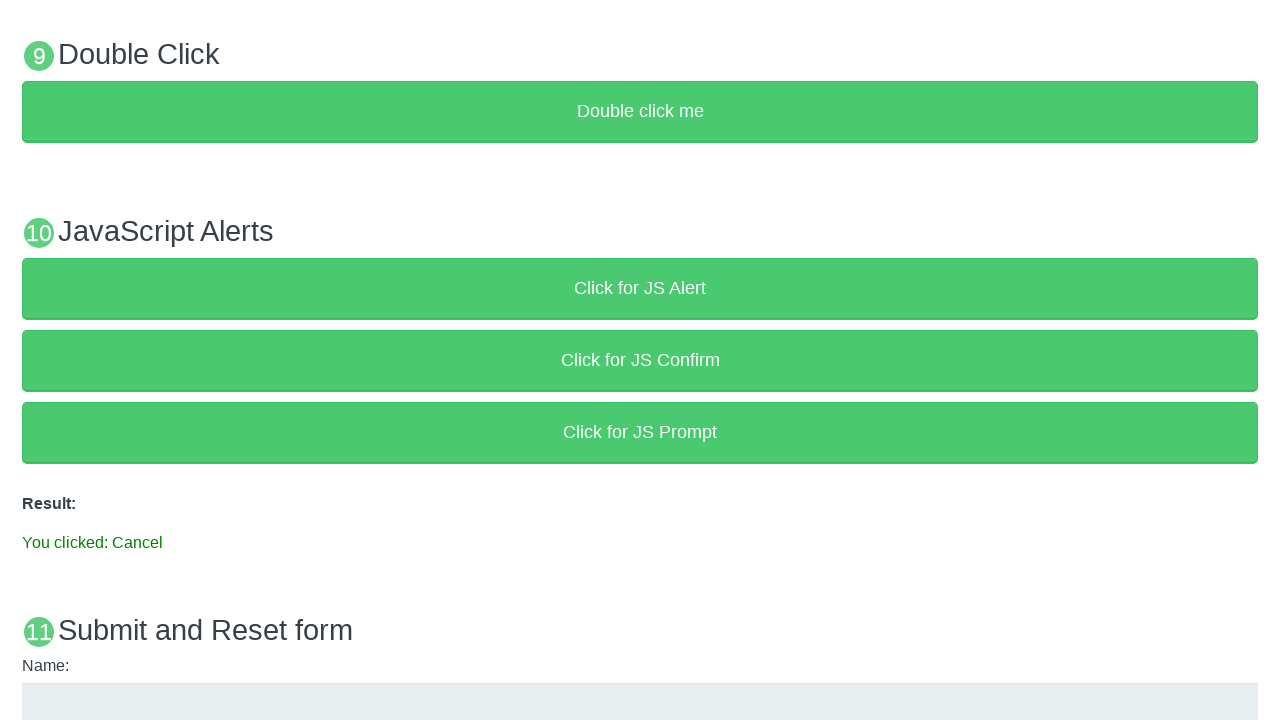

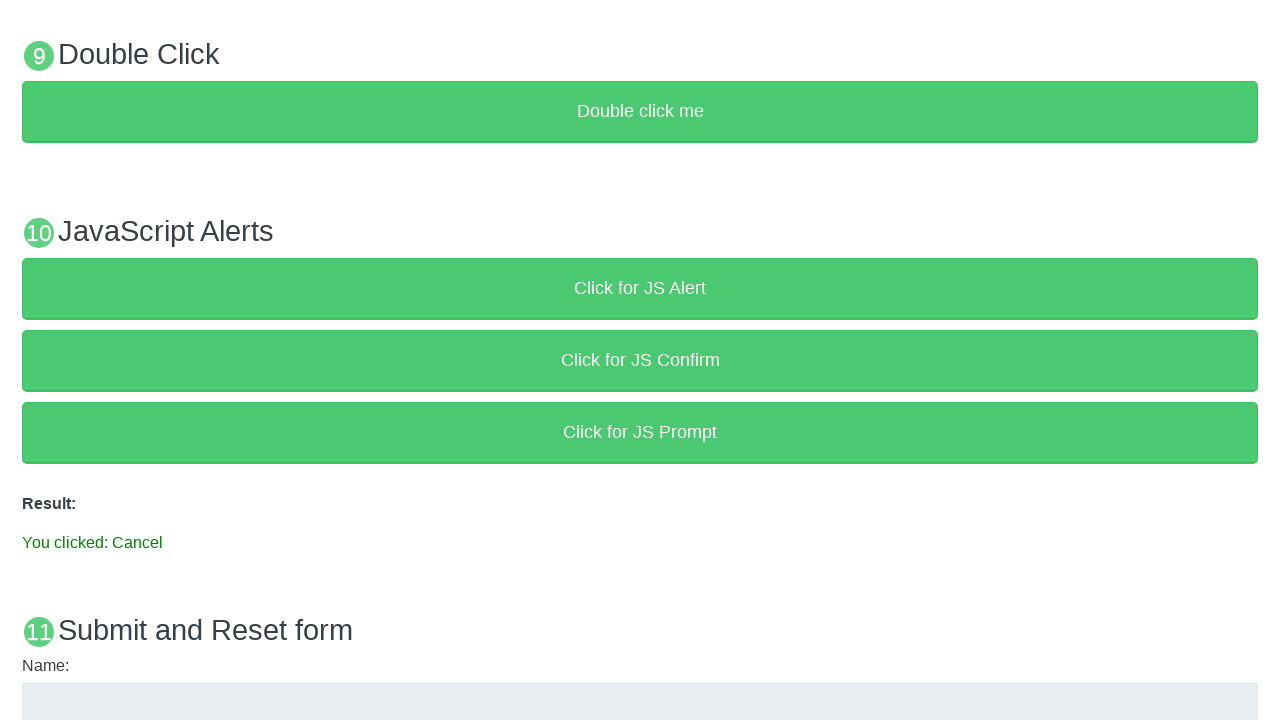